Tests a form interaction on a practice website by extracting an attribute value from an image element, calculating a mathematical result, filling the answer field, selecting a checkbox and radio button, and submitting the form.

Starting URL: http://suninjuly.github.io/get_attribute.html

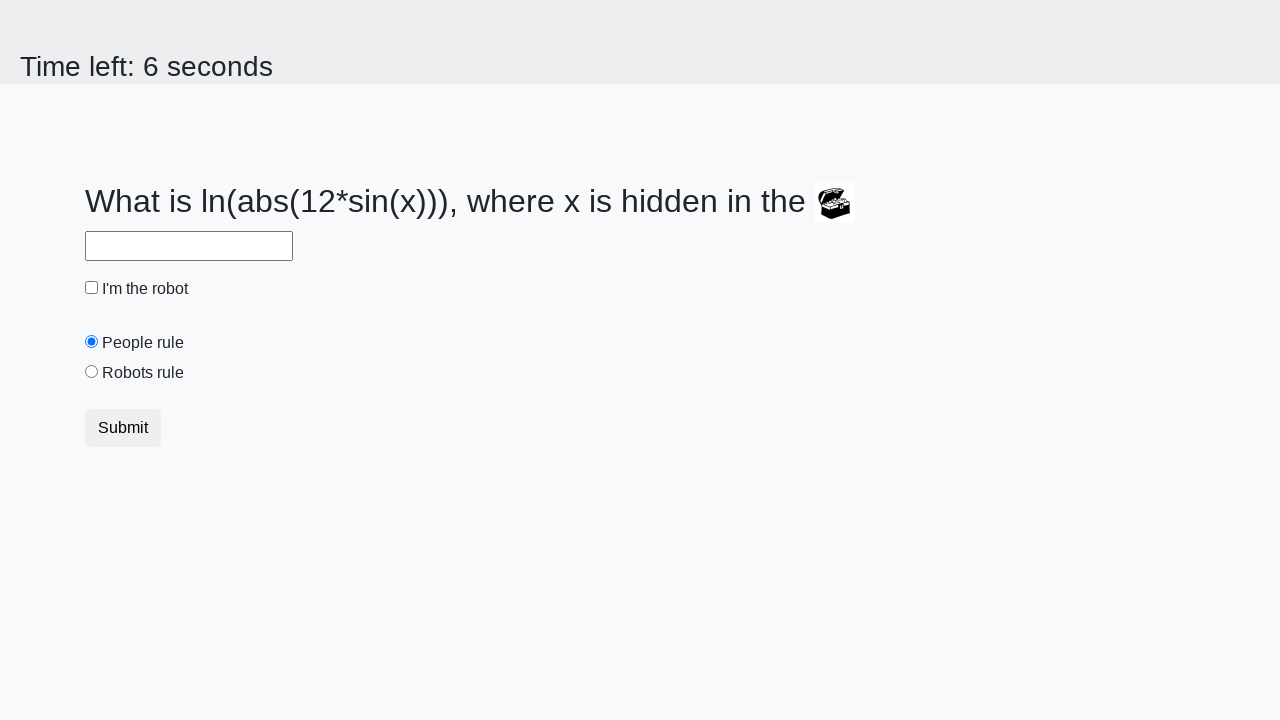

Located image element with valuex attribute
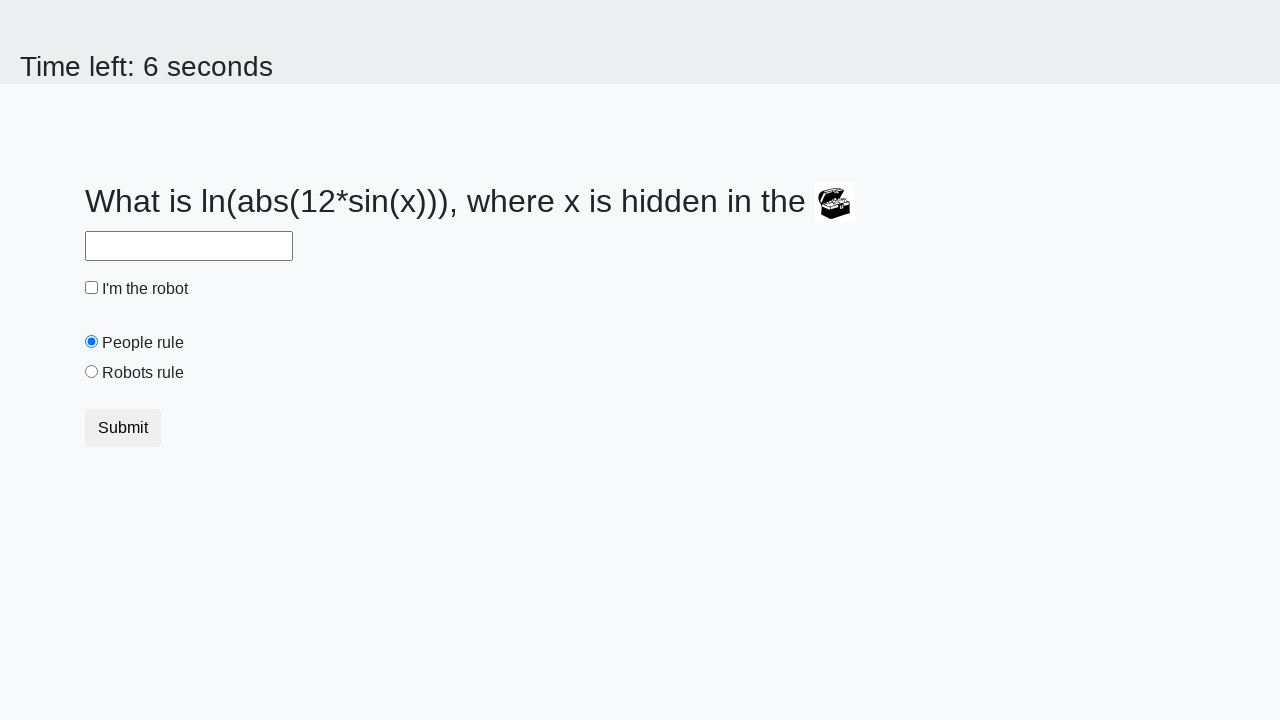

Extracted valuex attribute value: 353
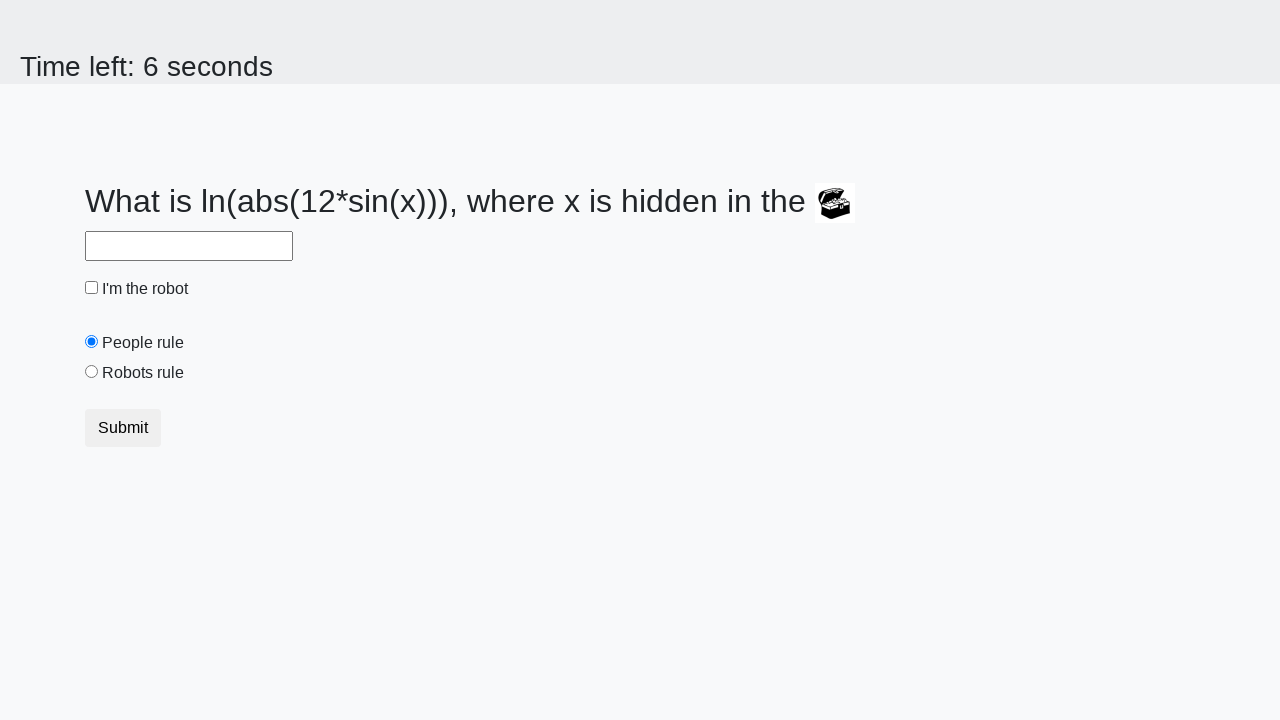

Calculated mathematical result: 2.38983740893438
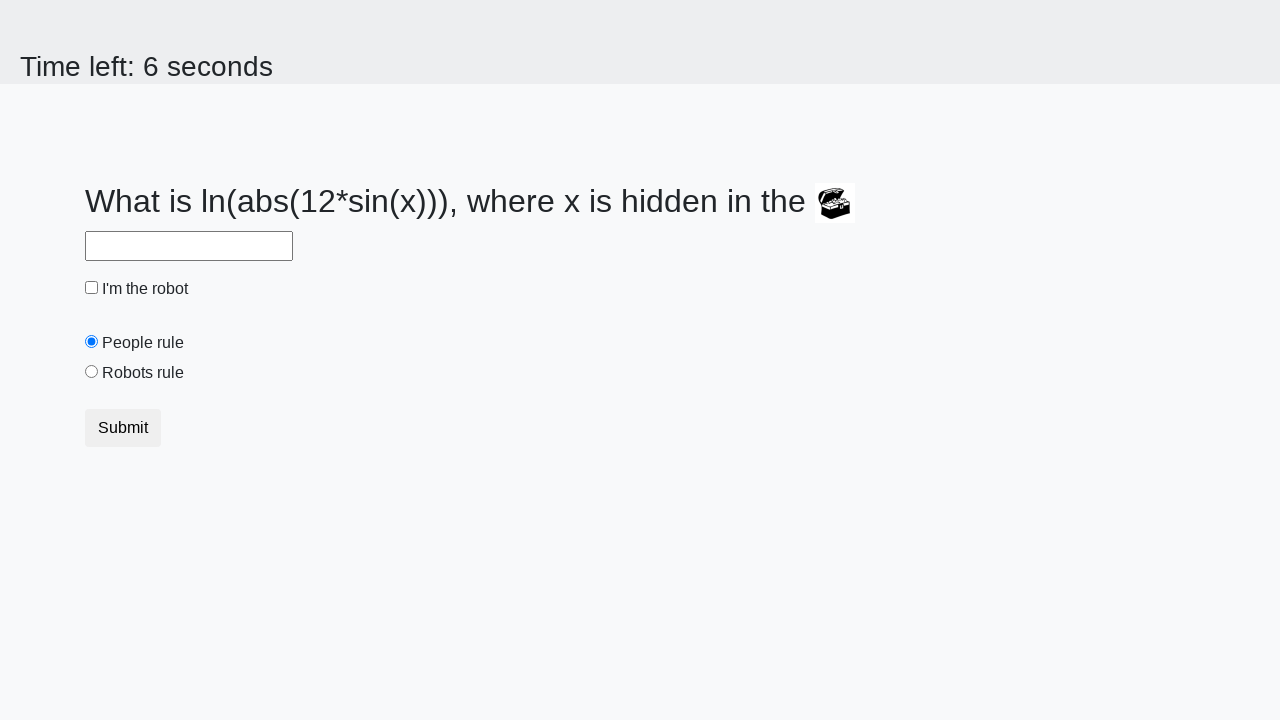

Filled answer field with calculated value on #answer
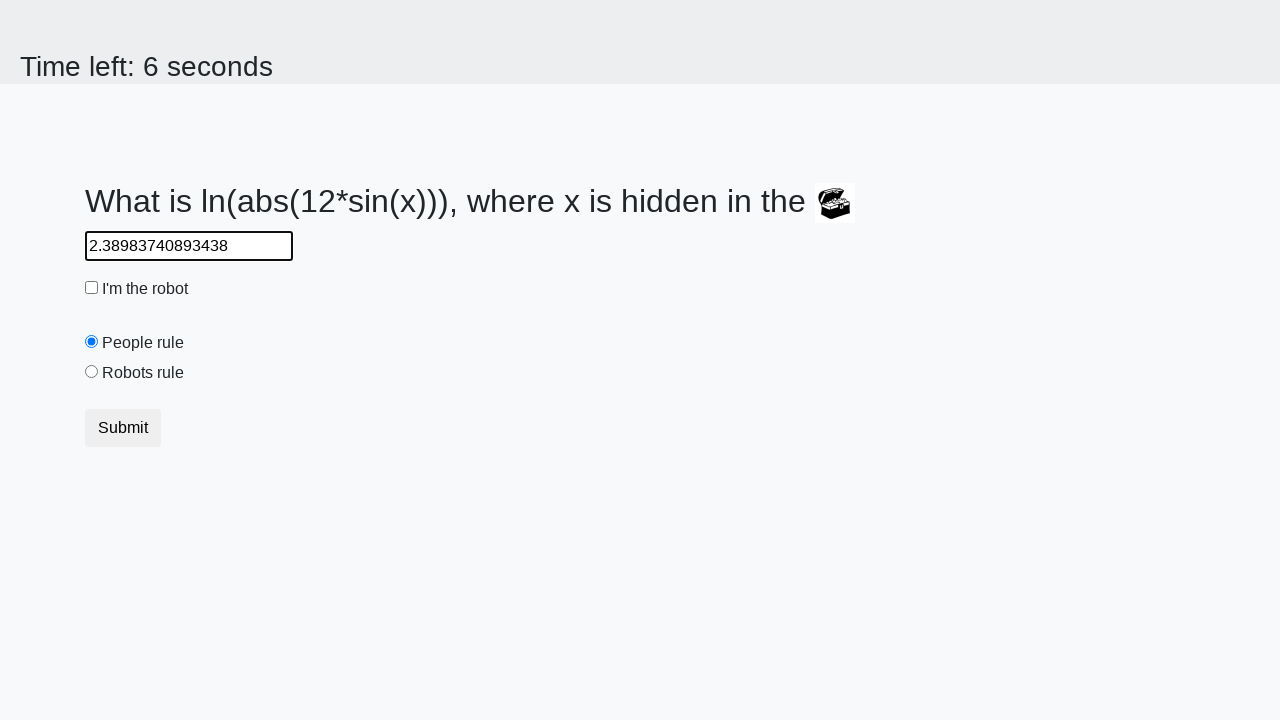

Clicked checkbox at (92, 288) on input[type='checkbox']
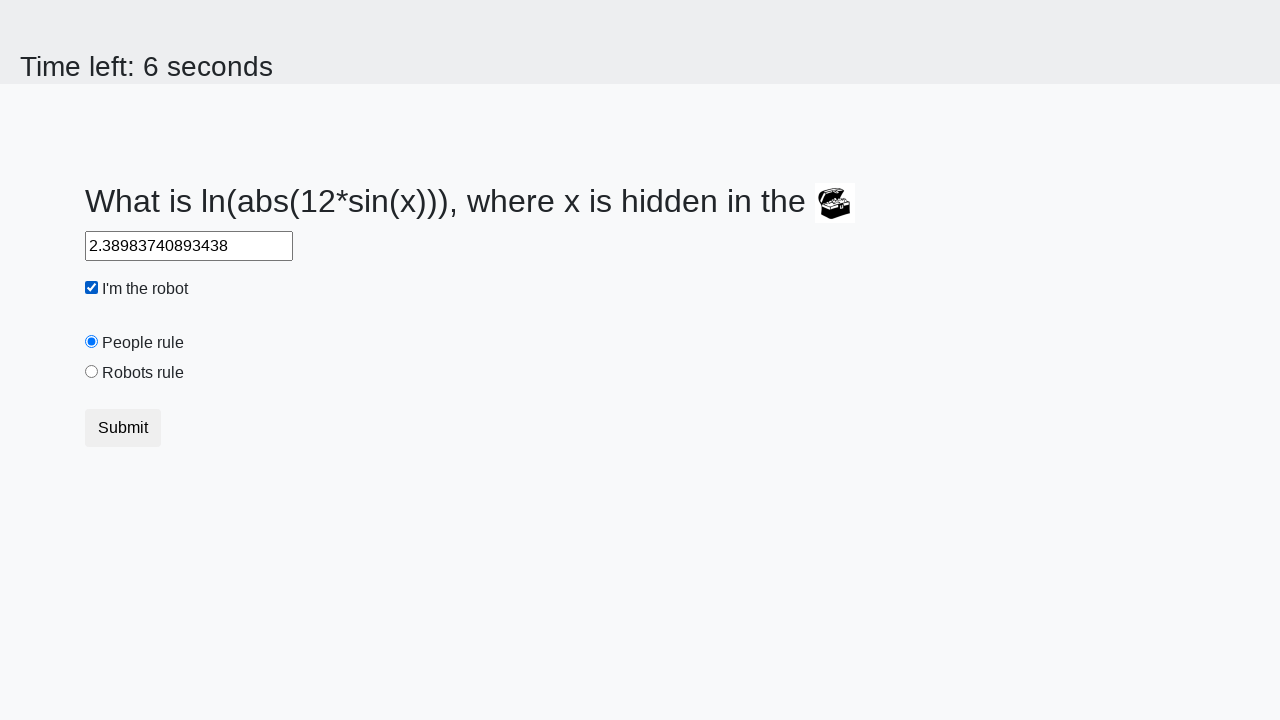

Selected 'robots' radio button at (92, 372) on input[value='robots']
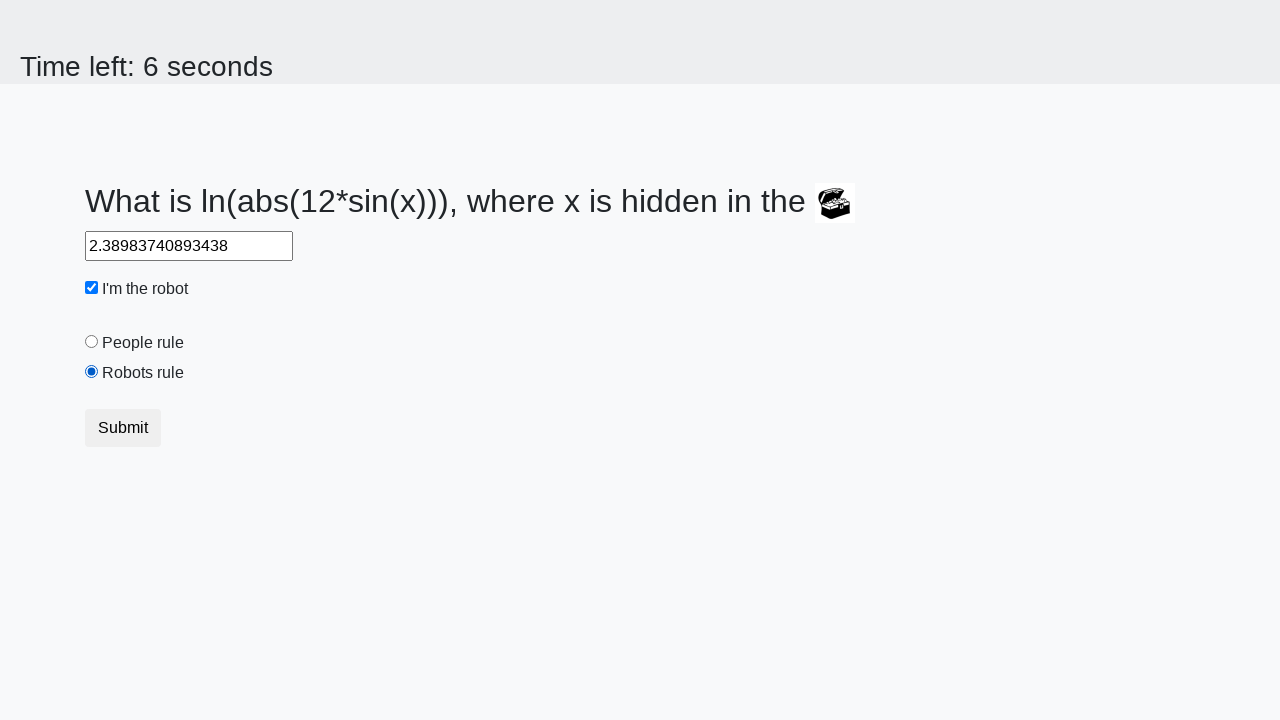

Clicked submit button to complete form at (123, 428) on button.btn
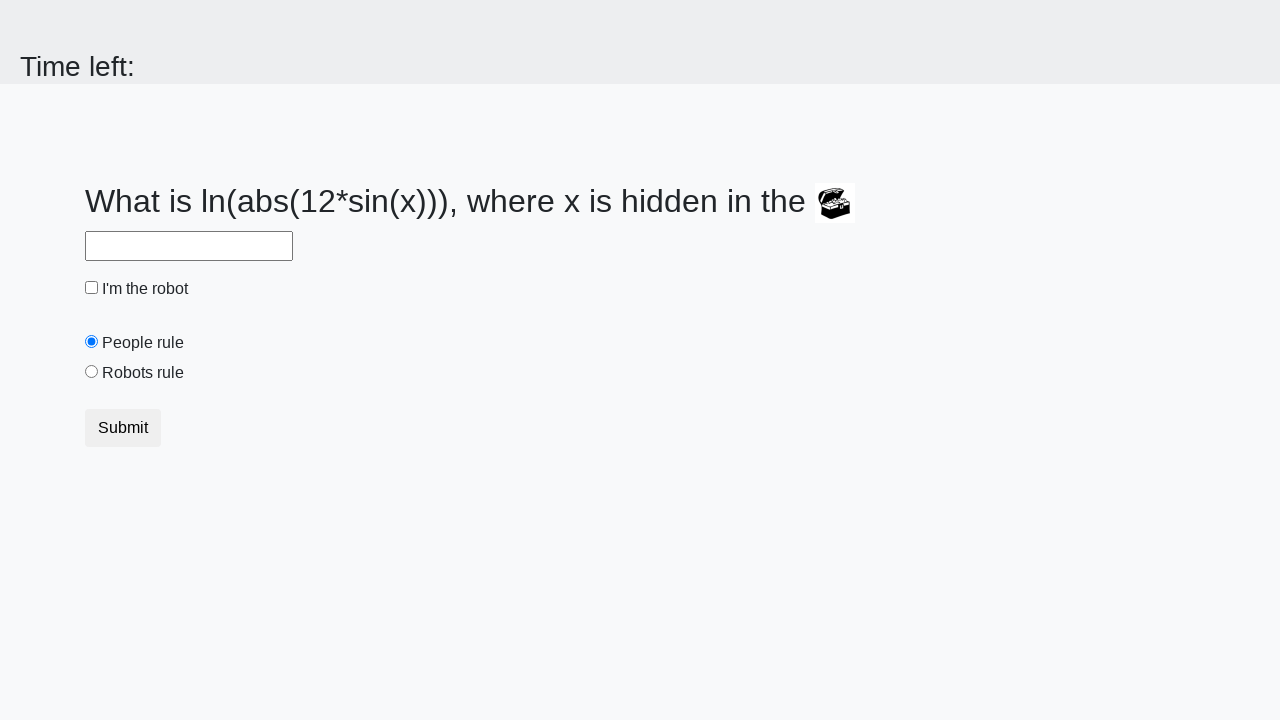

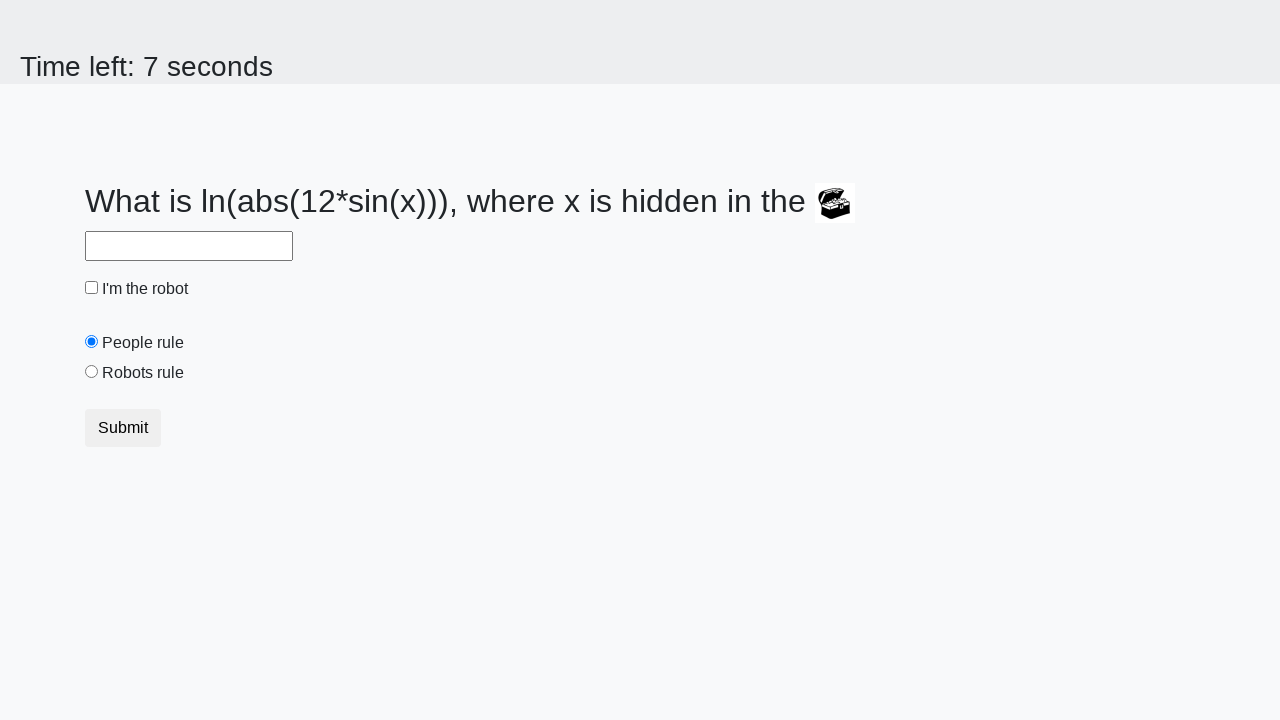